Tests a jQuery UI price range slider by dragging both the minimum and maximum slider handles to adjust the price range

Starting URL: https://www.jqueryscript.net/demo/Price-Range-Slider-jQuery-UI/

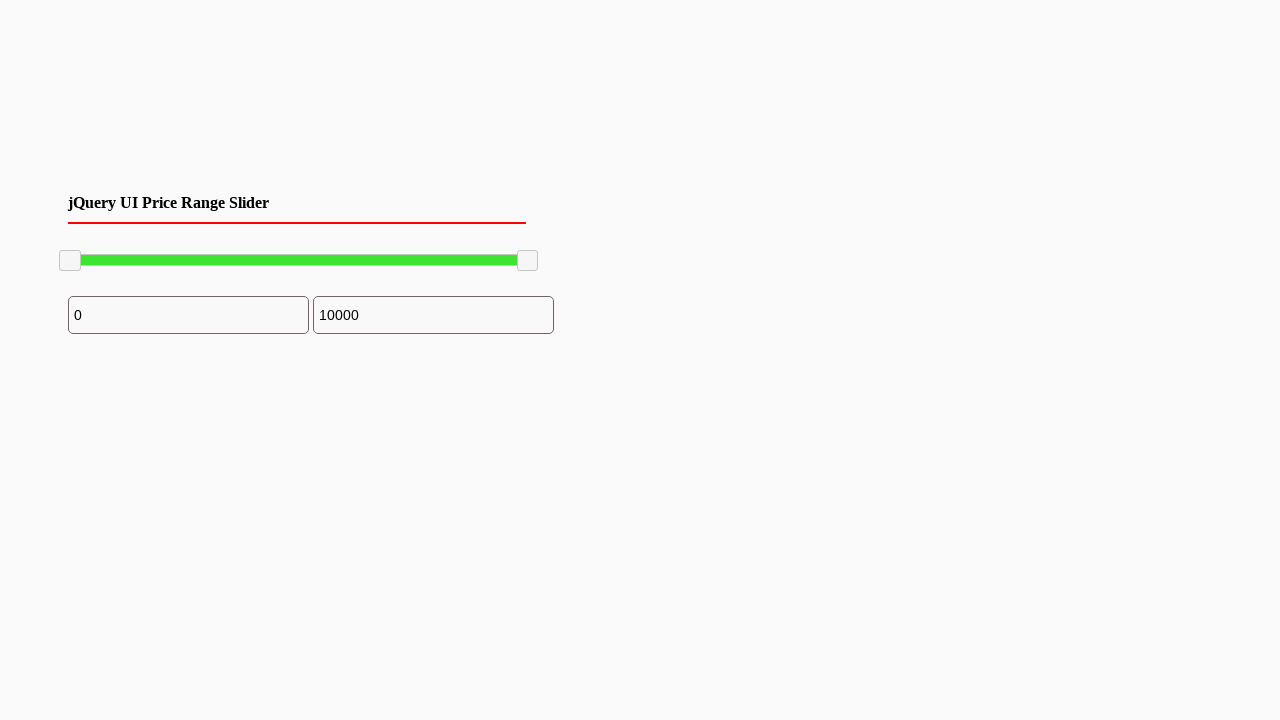

Located the minimum price slider handle
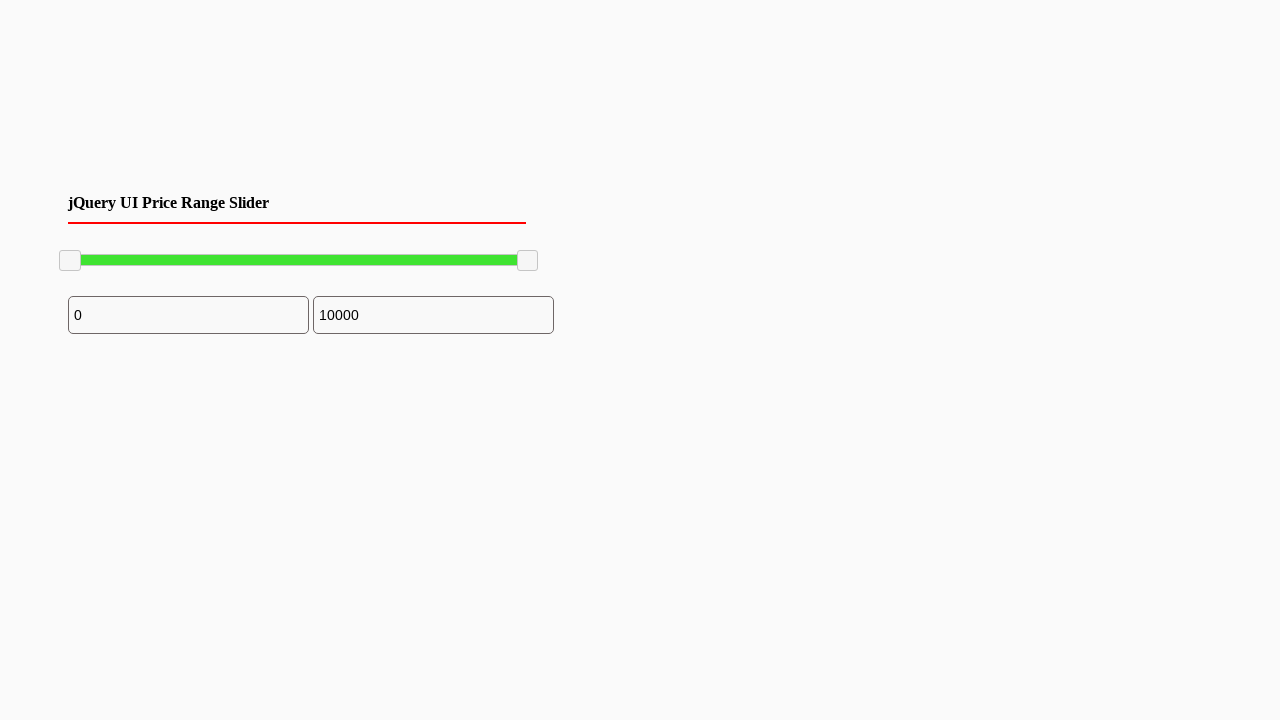

Dragged the minimum slider handle 100 pixels to the right at (160, 251)
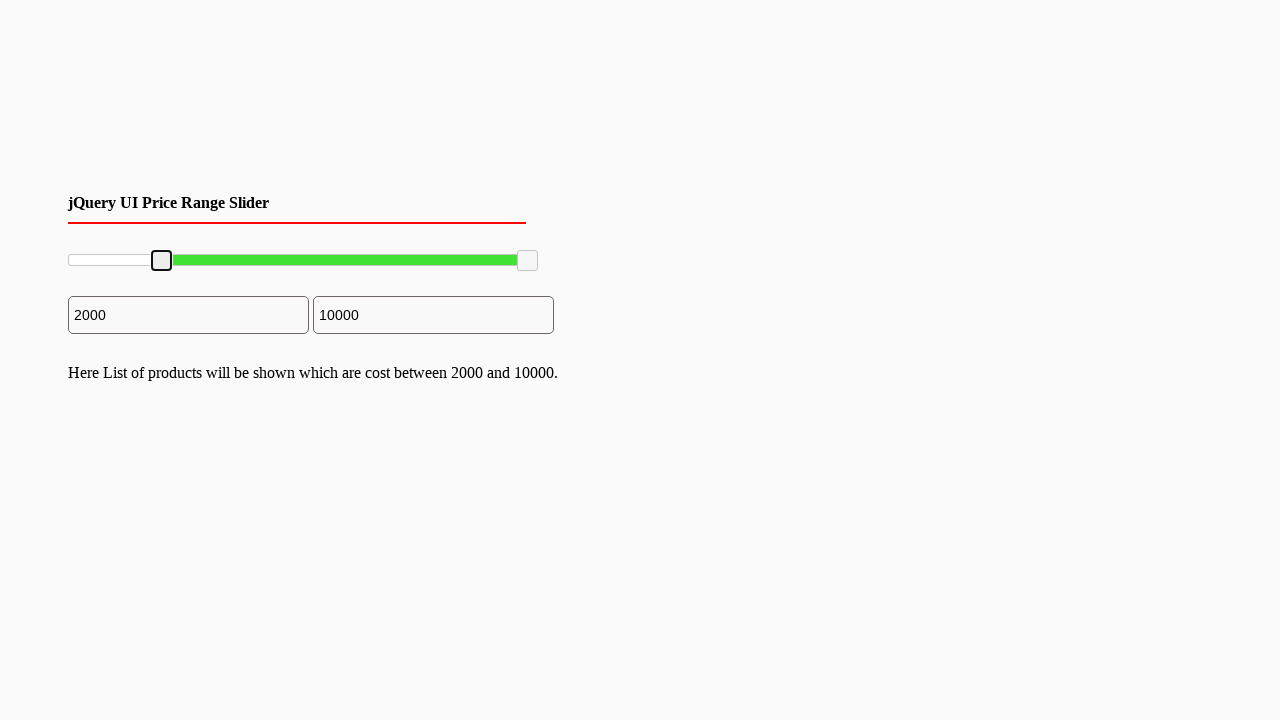

Located the maximum price slider handle
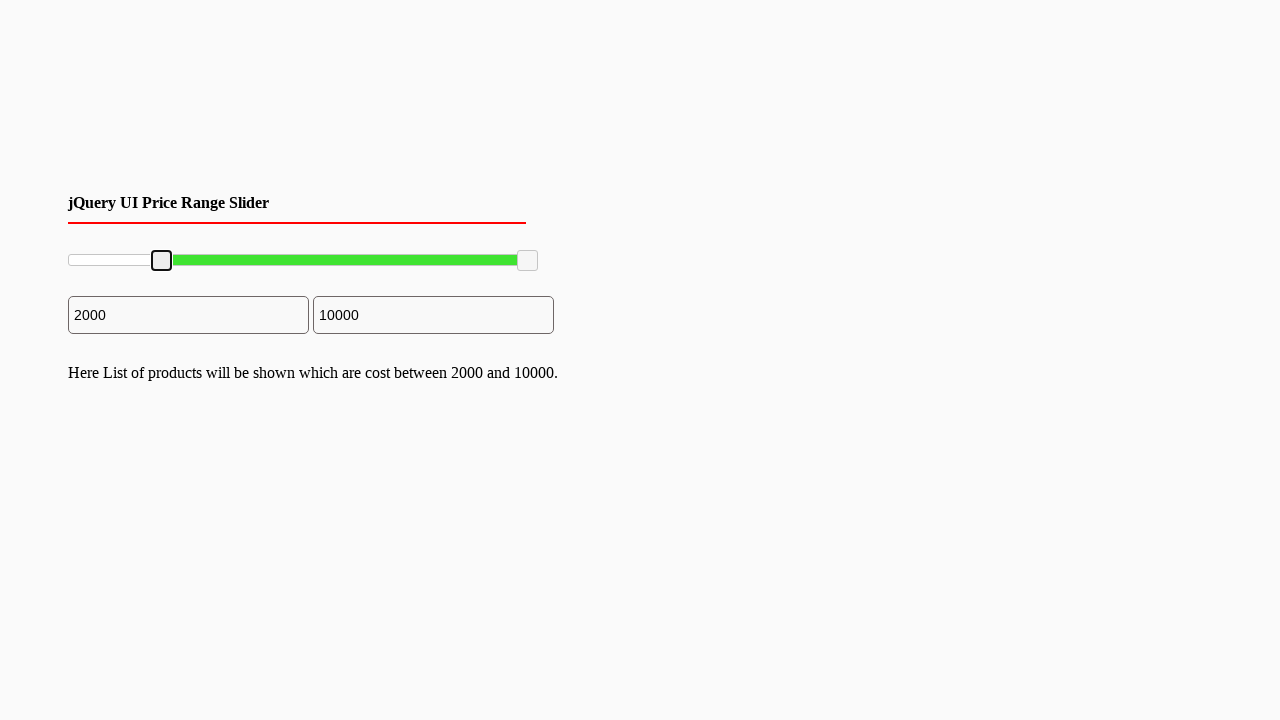

Retrieved bounding box of maximum slider handle
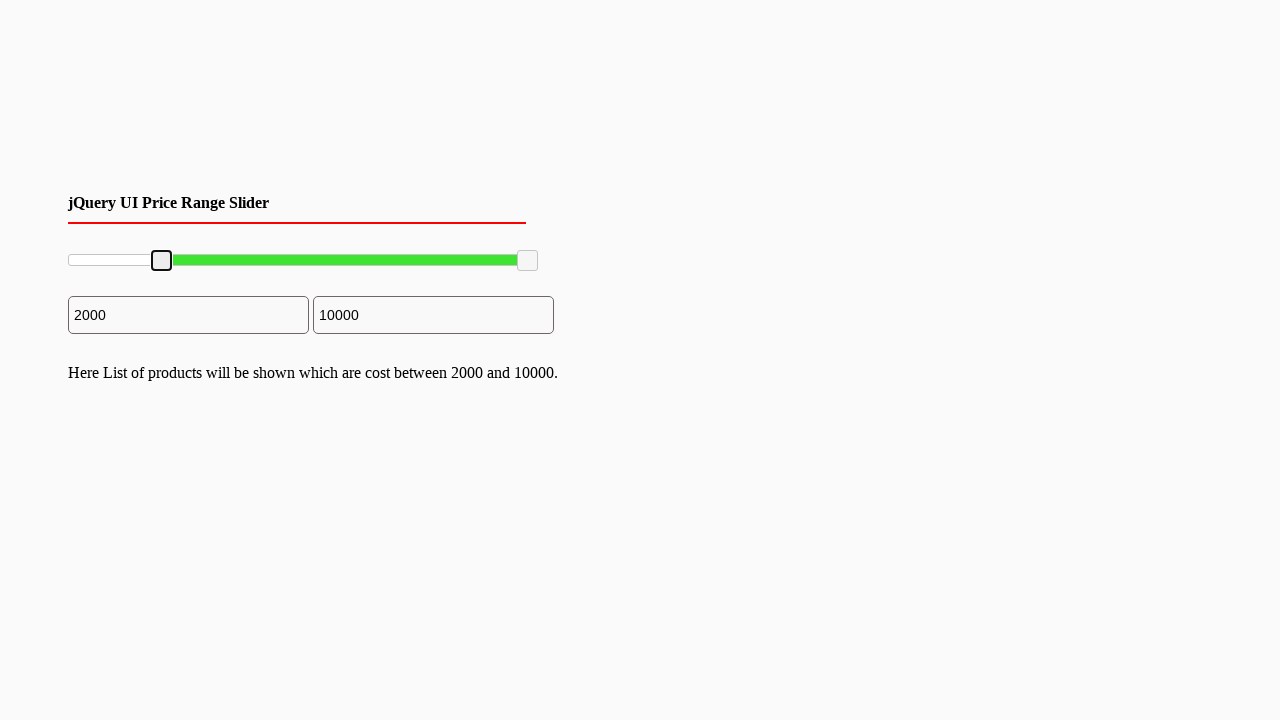

Moved mouse to the center of the maximum slider handle at (528, 261)
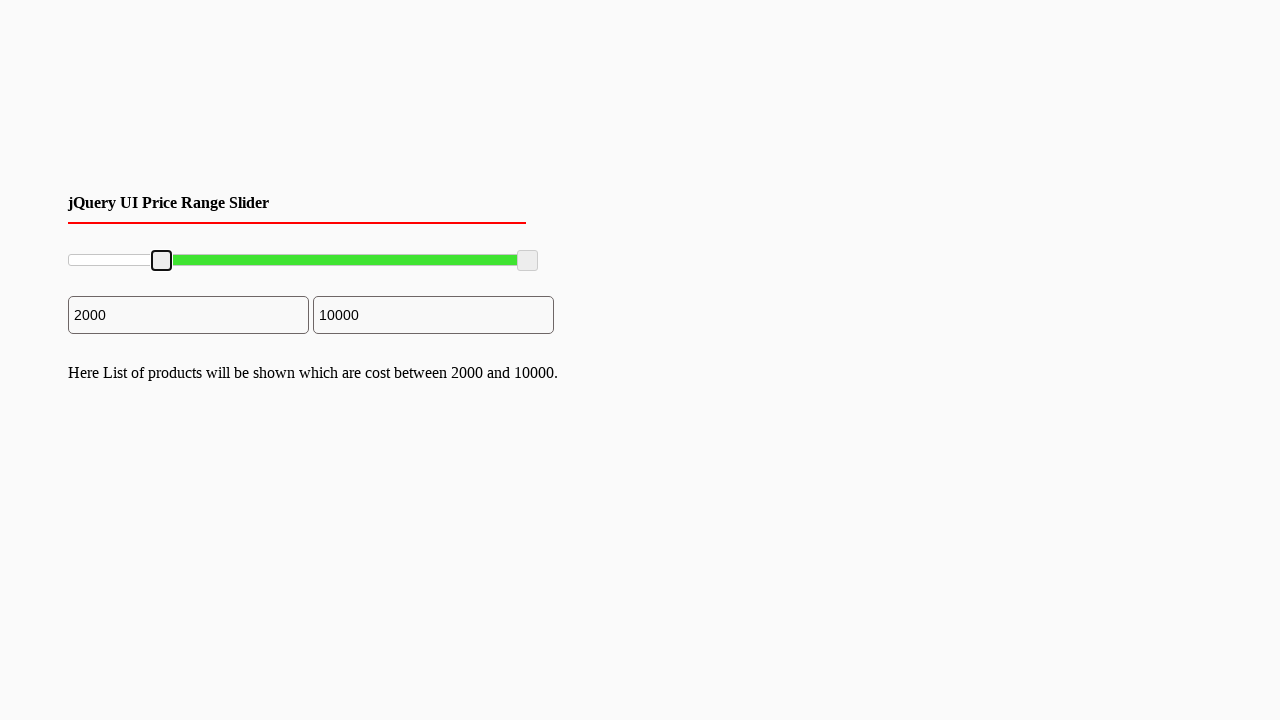

Pressed down the mouse button on the maximum slider handle at (528, 261)
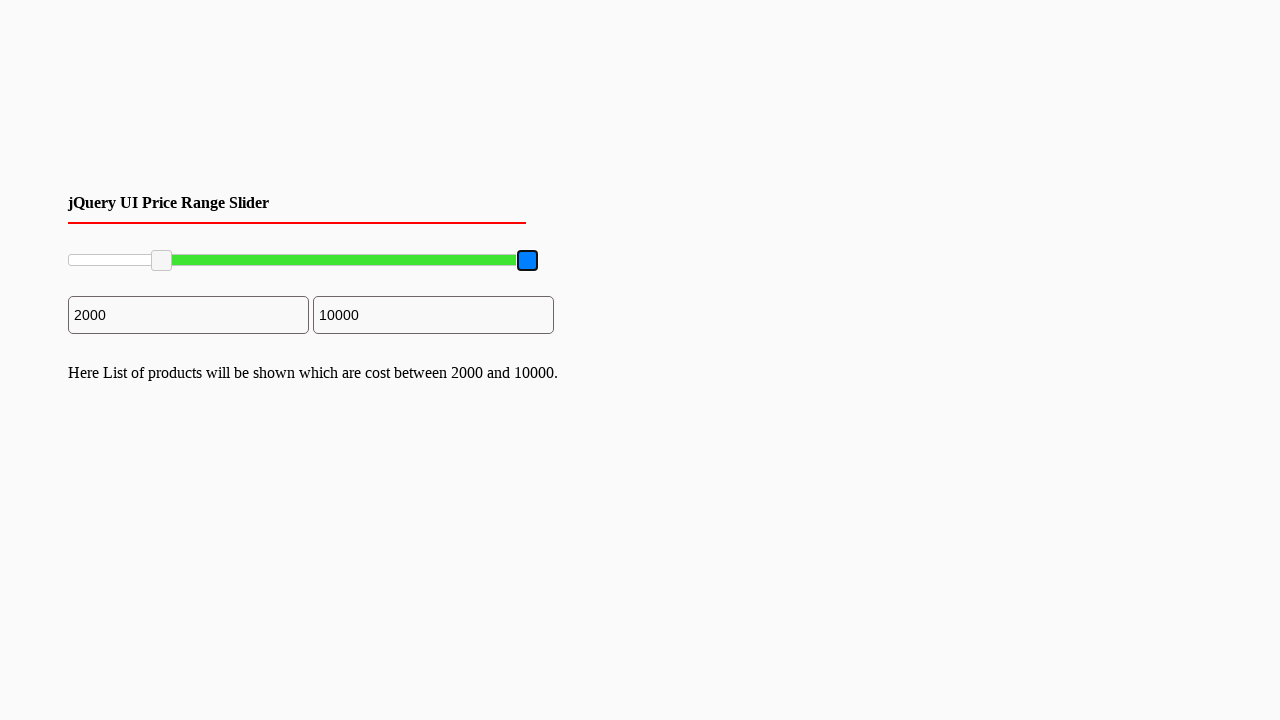

Dragged the maximum slider handle 80 pixels to the left at (448, 261)
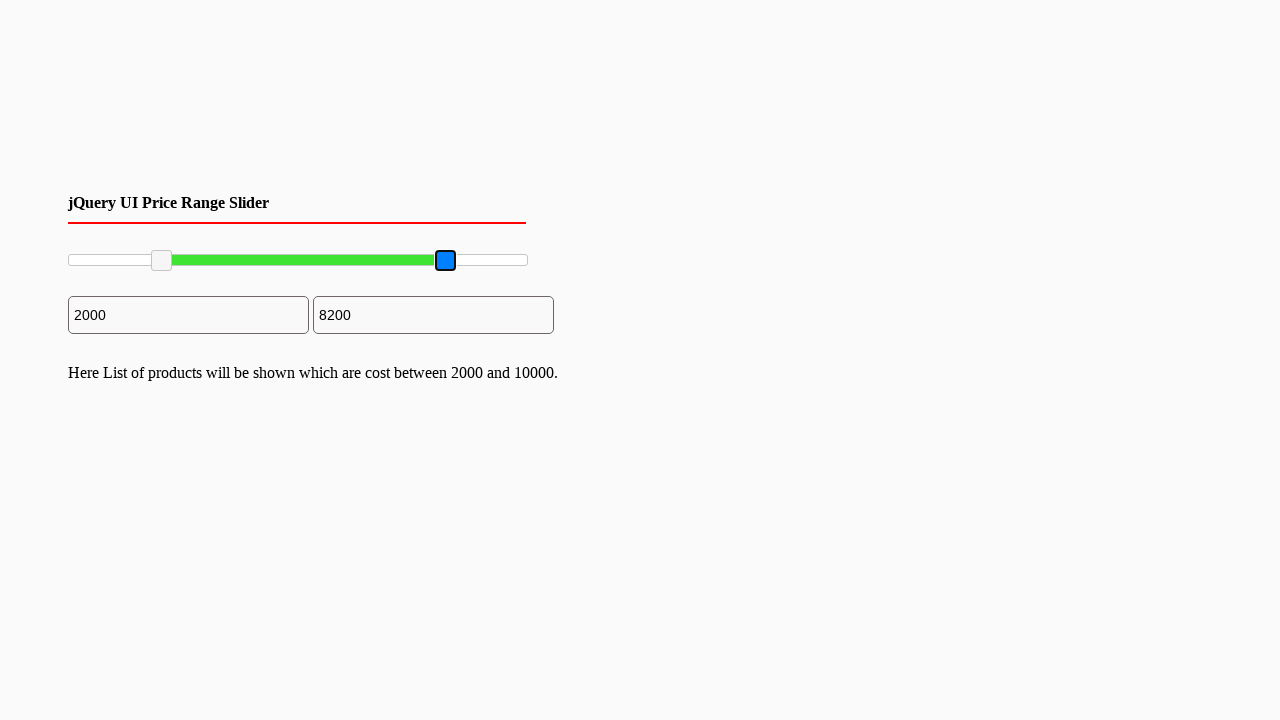

Released the mouse button, completing the drag of the maximum slider at (448, 261)
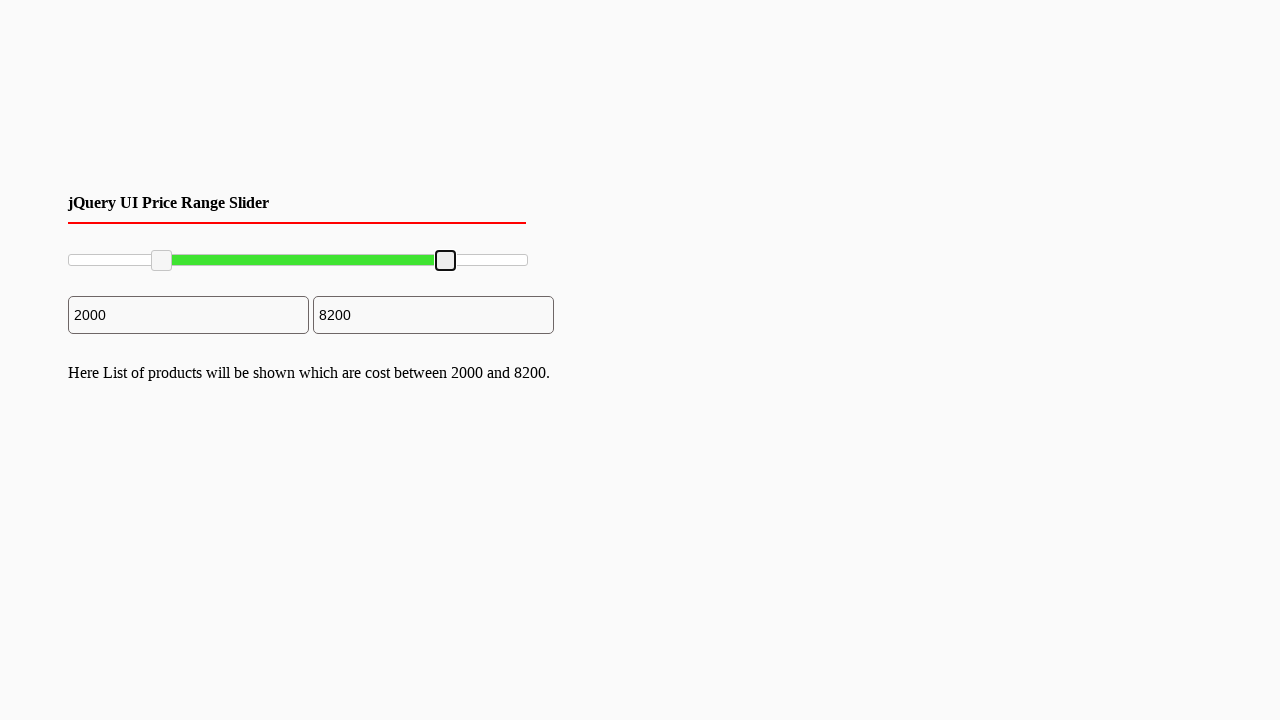

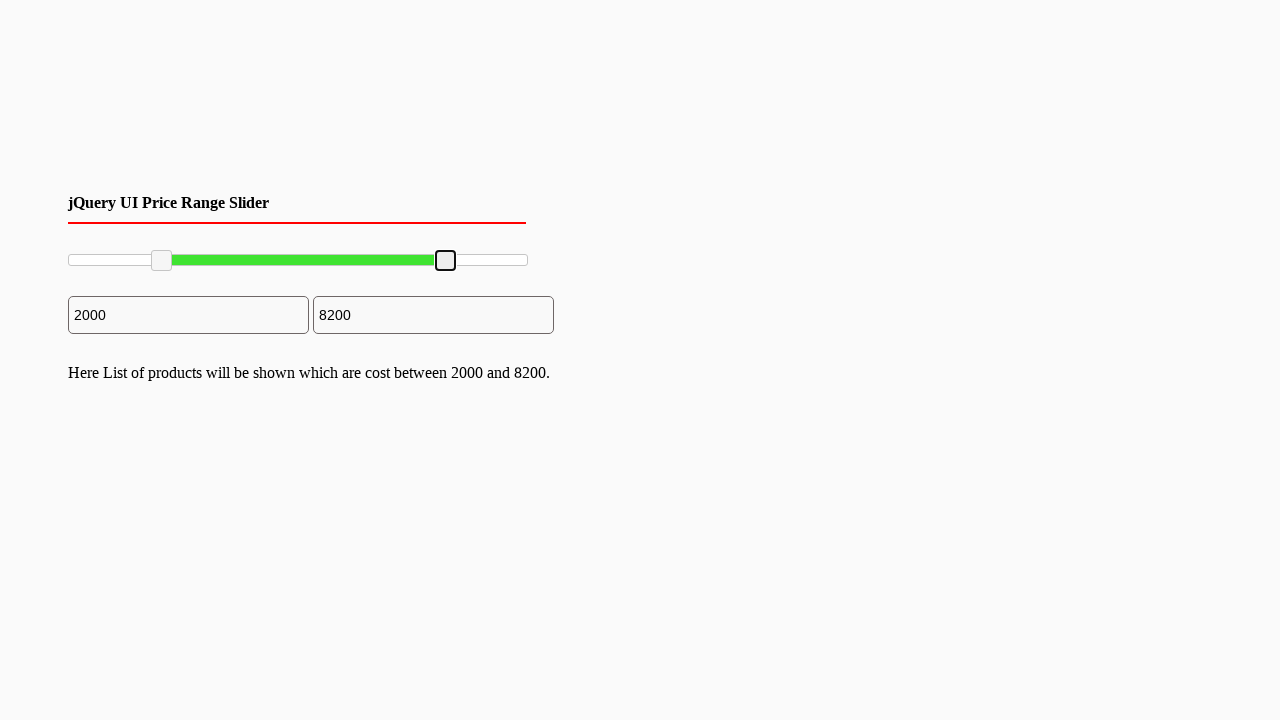